Navigates to the University of Windsor registrar page, accesses University Bylaws & Policies, then Senate Policies, applies an "Active" status filter, and waits for filtered policy results to load.

Starting URL: https://www.uwindsor.ca/registrar/

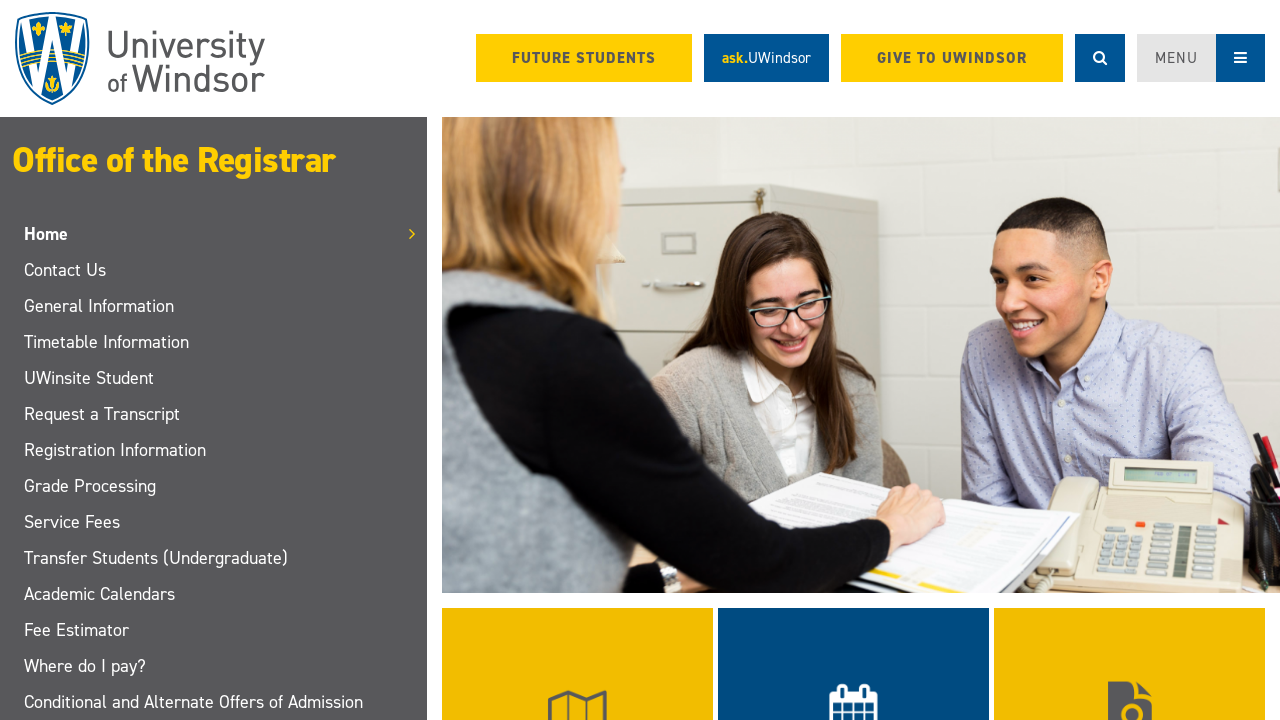

Clicked on 'University Bylaws & Policies' link at (737, 498) on text=University Bylaws & Policies
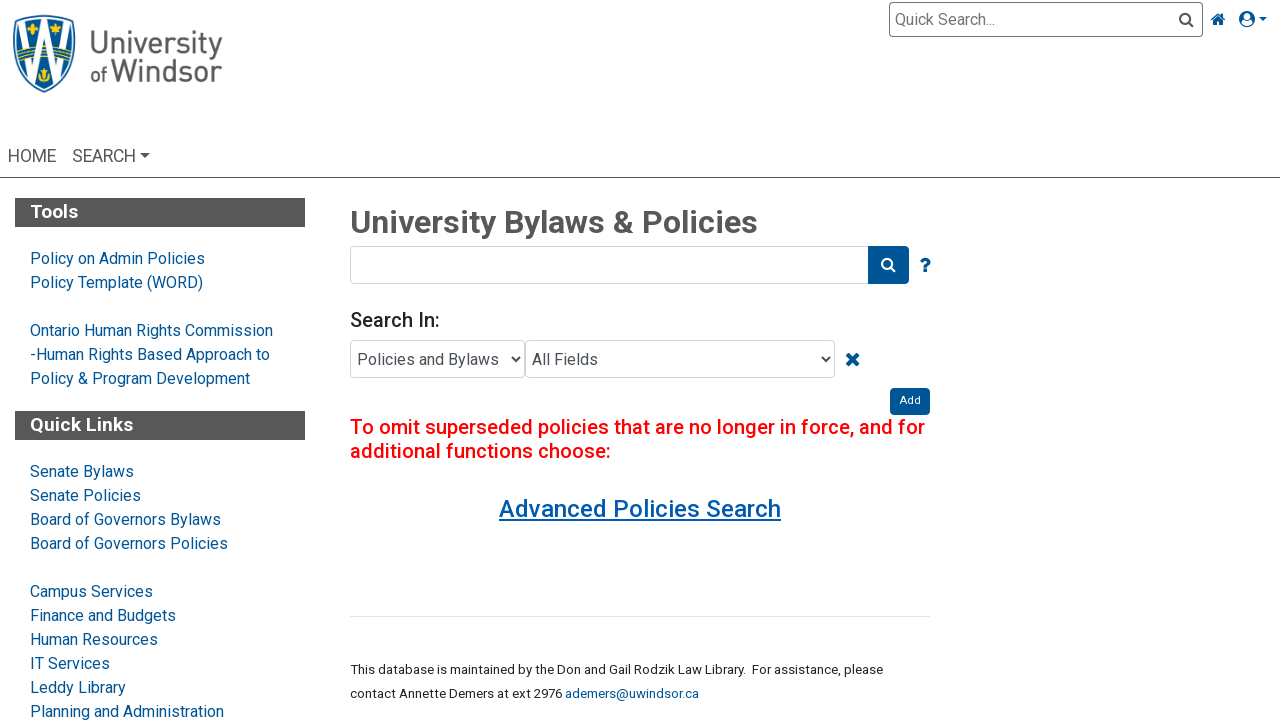

Senate Policies link became available
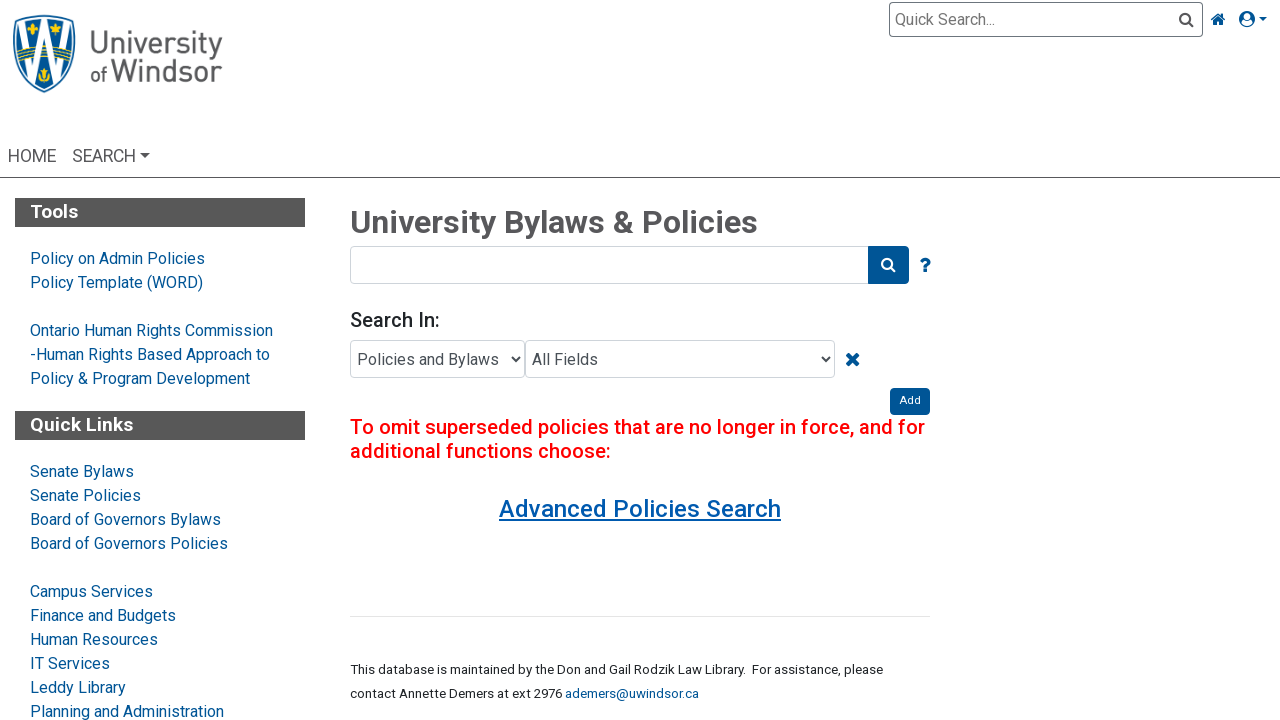

Clicked on 'Senate Policies' link at (86, 495) on text=Senate Policies
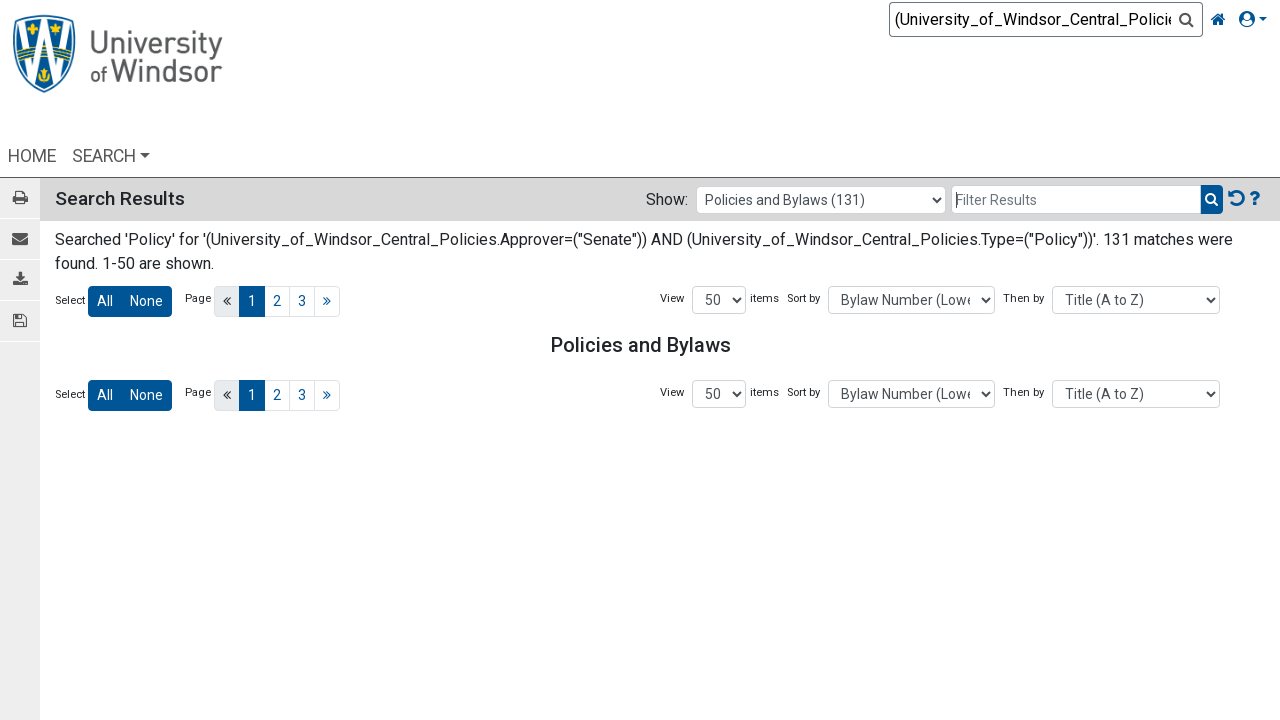

Active status filter checkbox became available
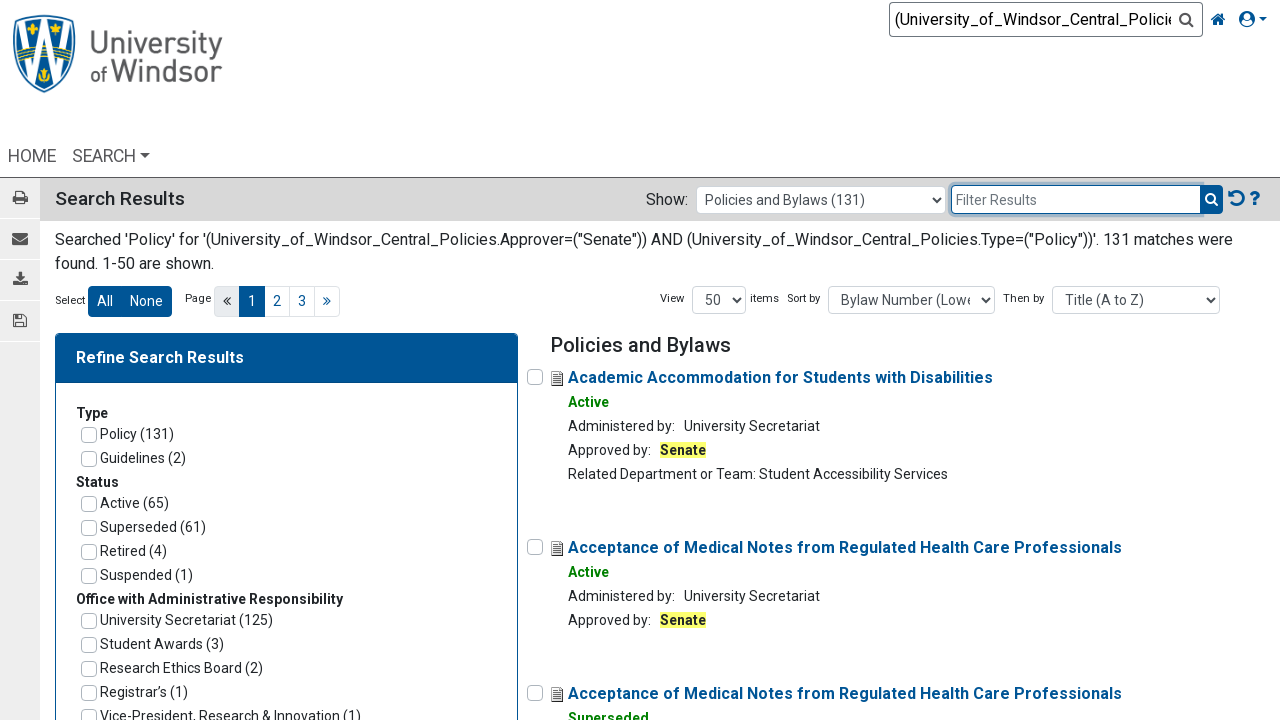

Clicked on 'Active' status filter checkbox at (134, 503) on #lblSearch_231_Active
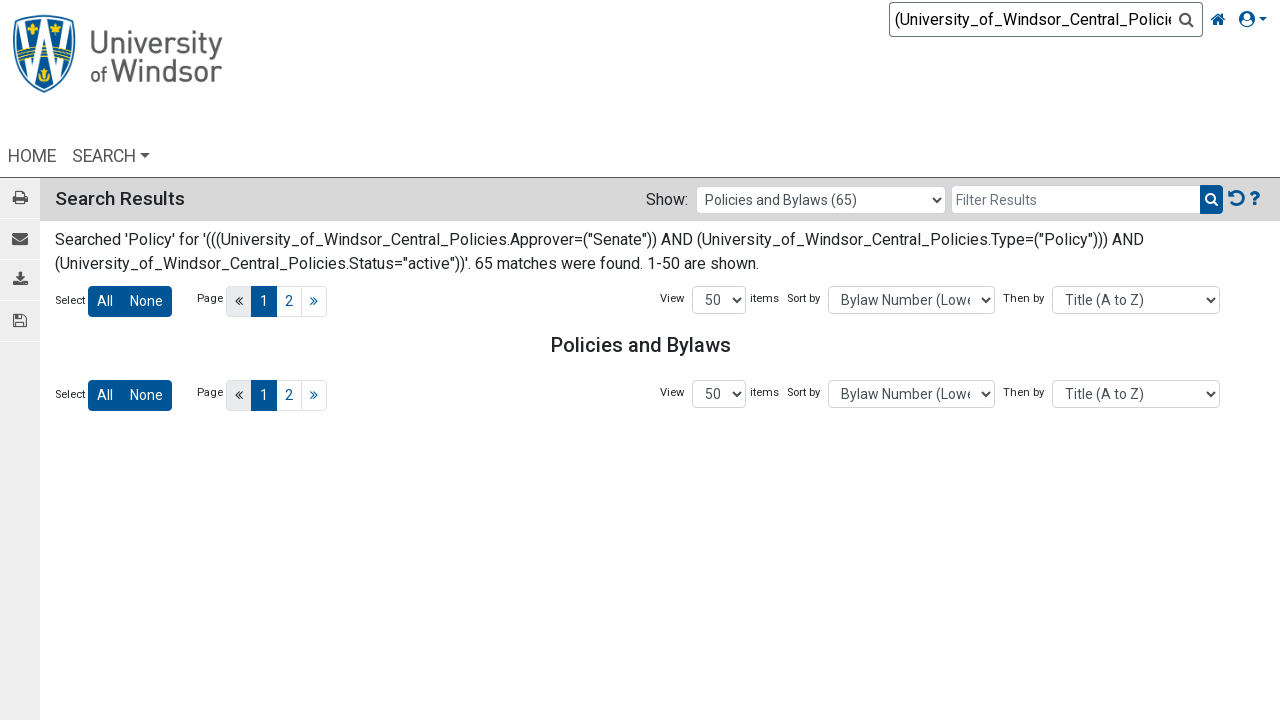

Policy results container loaded after applying Active filter
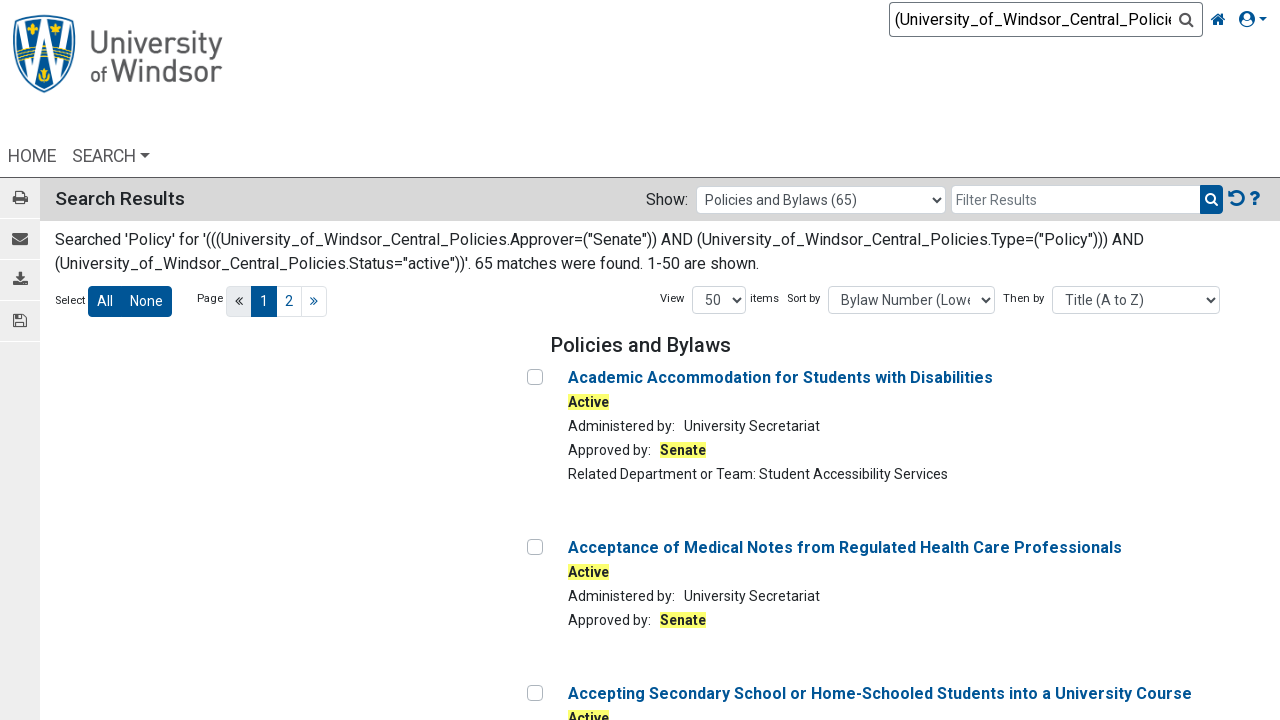

Verified that filtered policy items are present in results
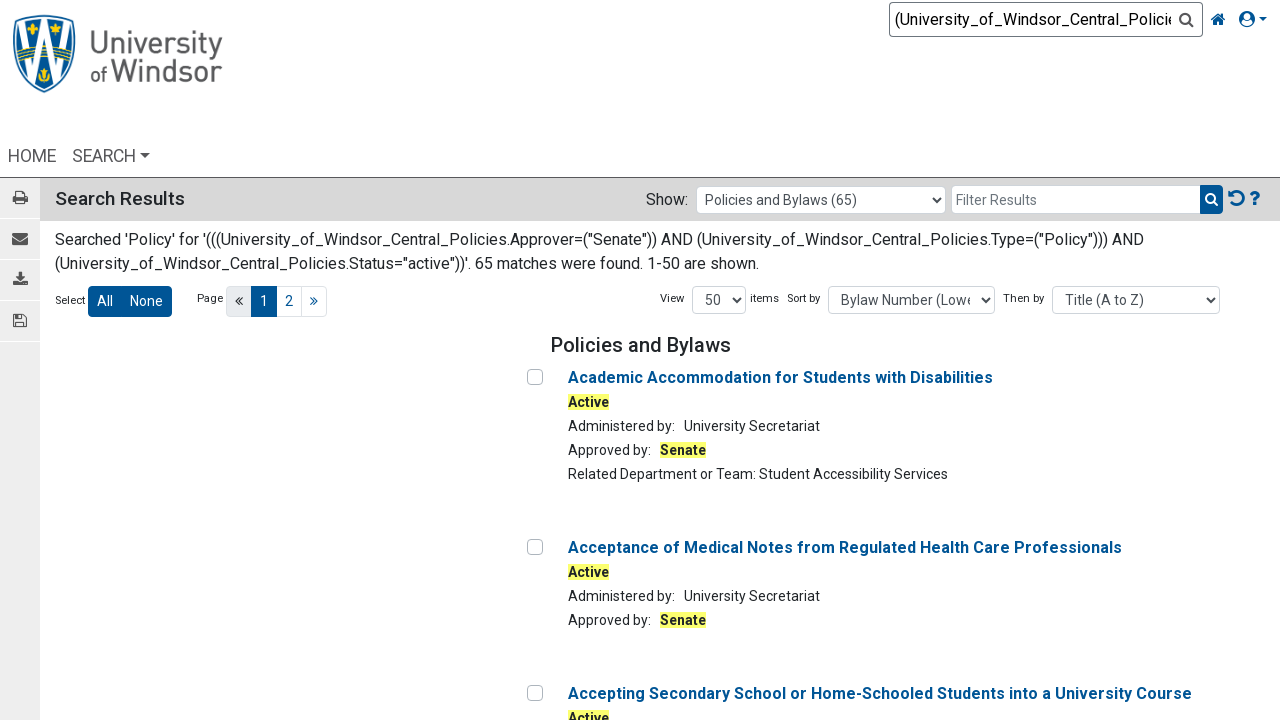

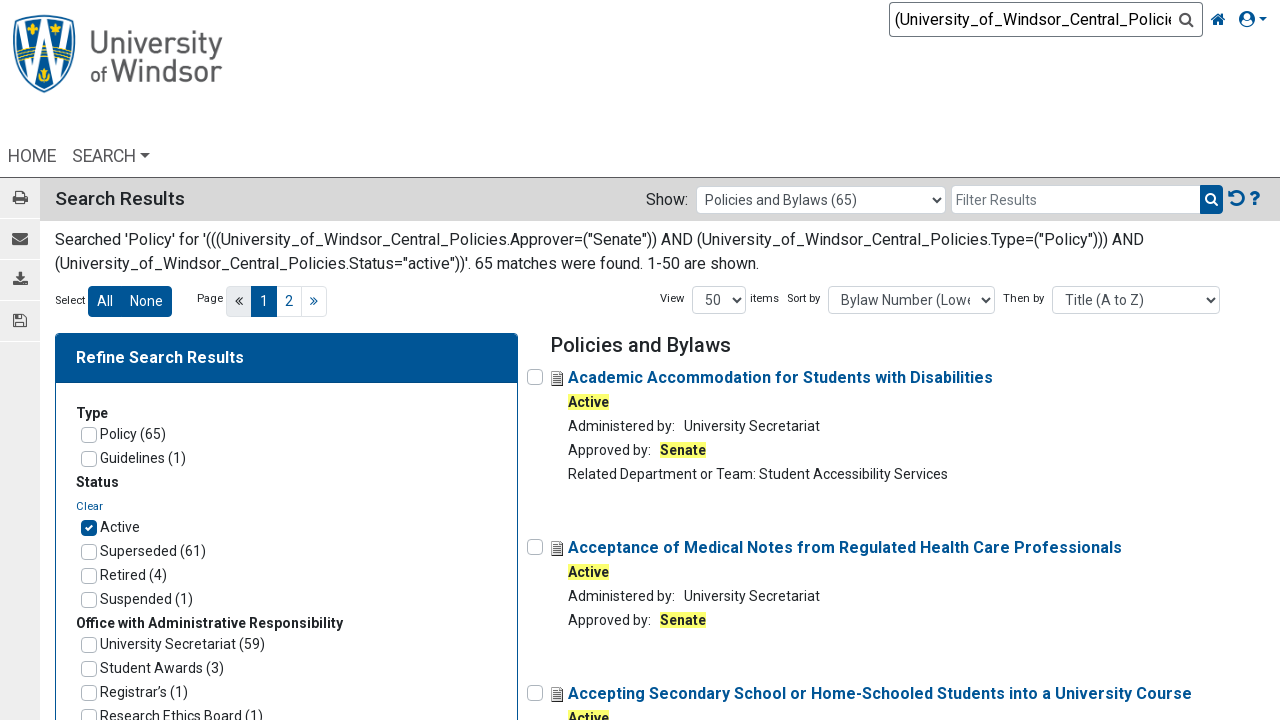